Tests jQuery UI slider functionality by switching to an iframe and dragging the slider handle horizontally

Starting URL: https://jqueryui.com/slider/

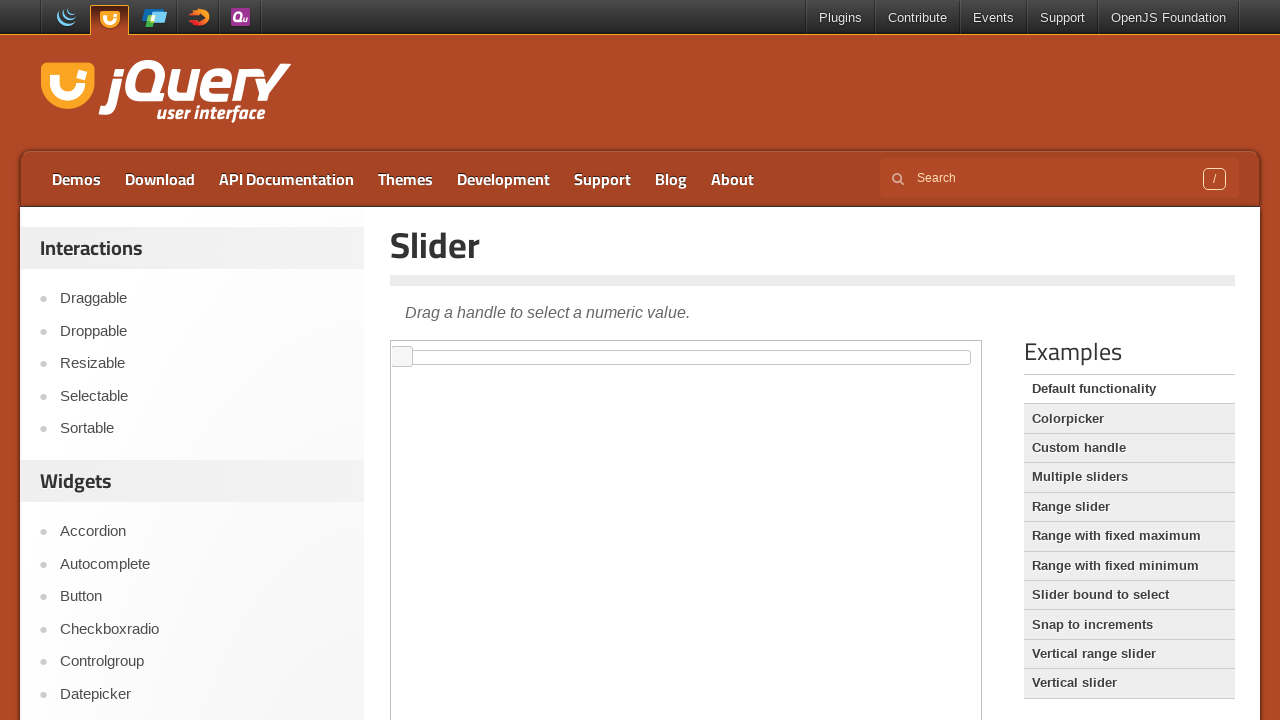

Located the demo iframe containing the jQuery UI slider
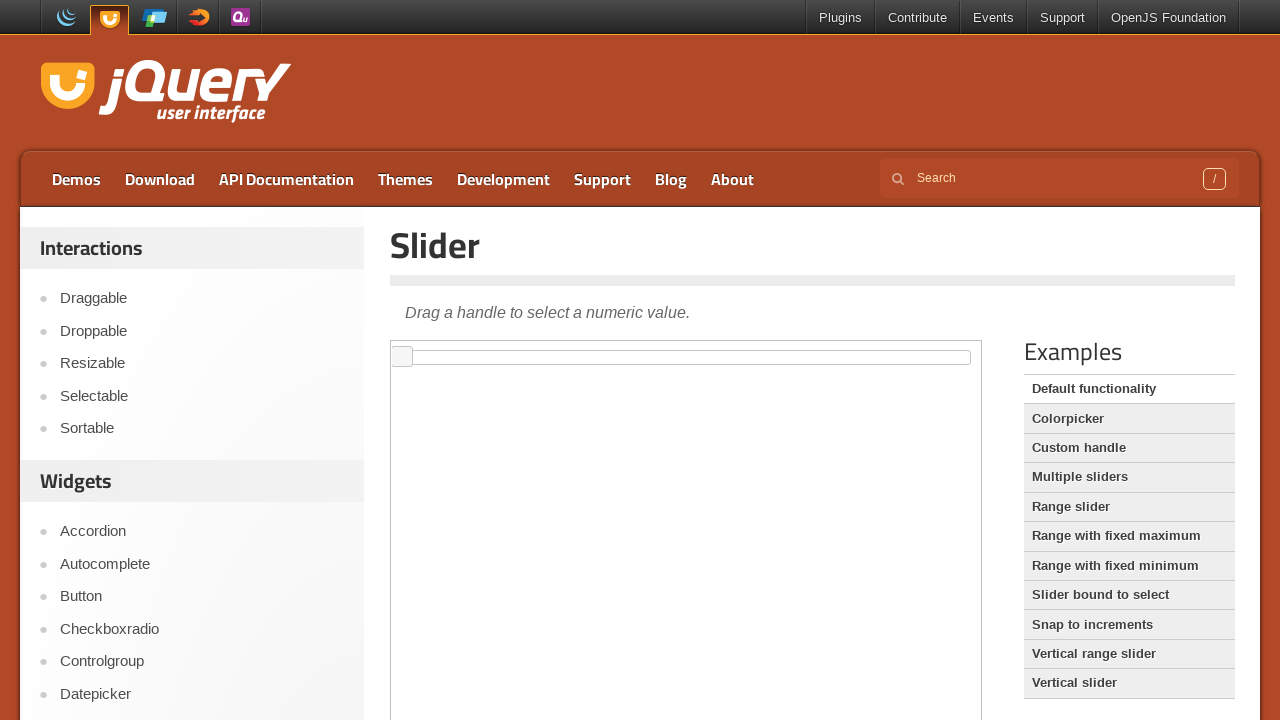

Located the slider handle element within the iframe
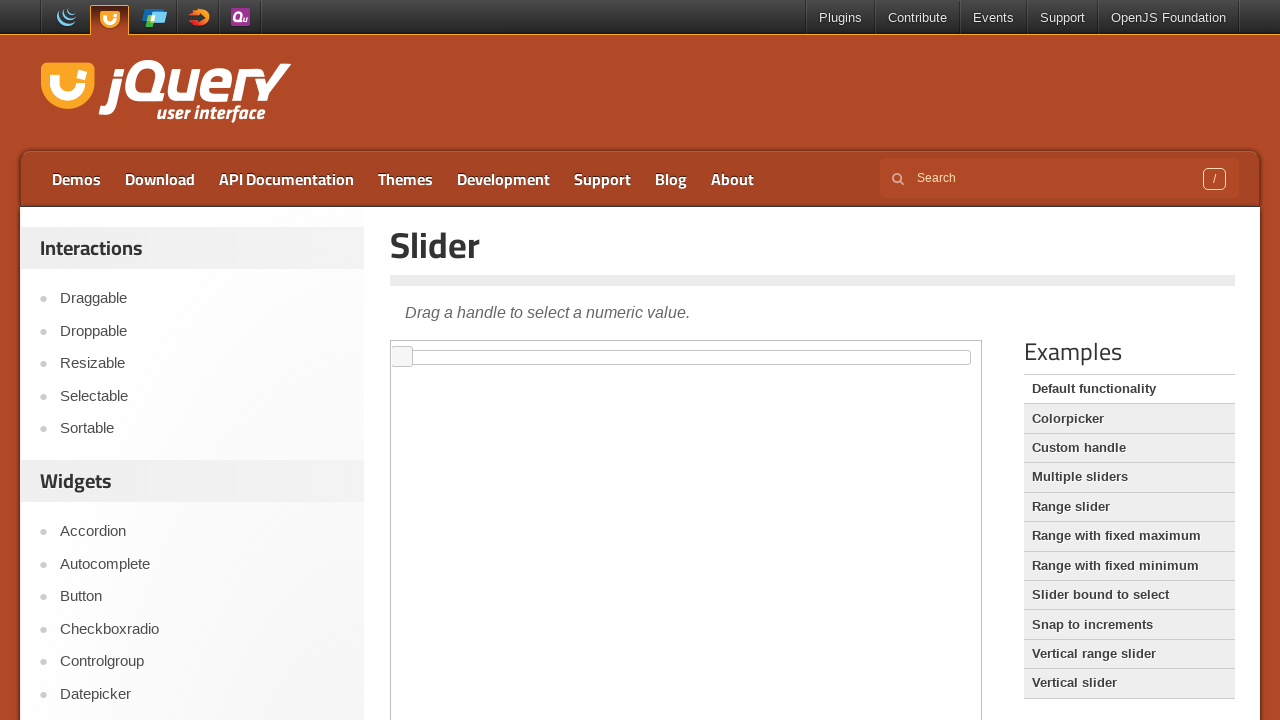

Dragged the slider handle 550 pixels to the right at (943, 347)
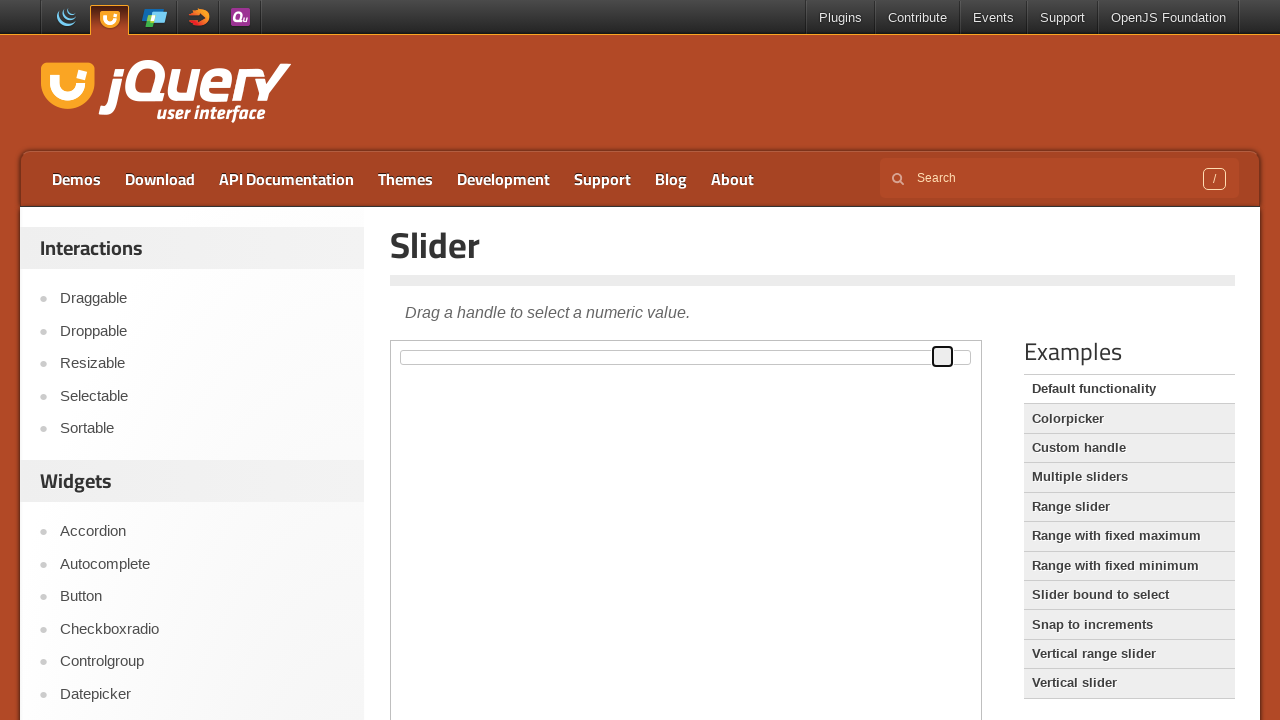

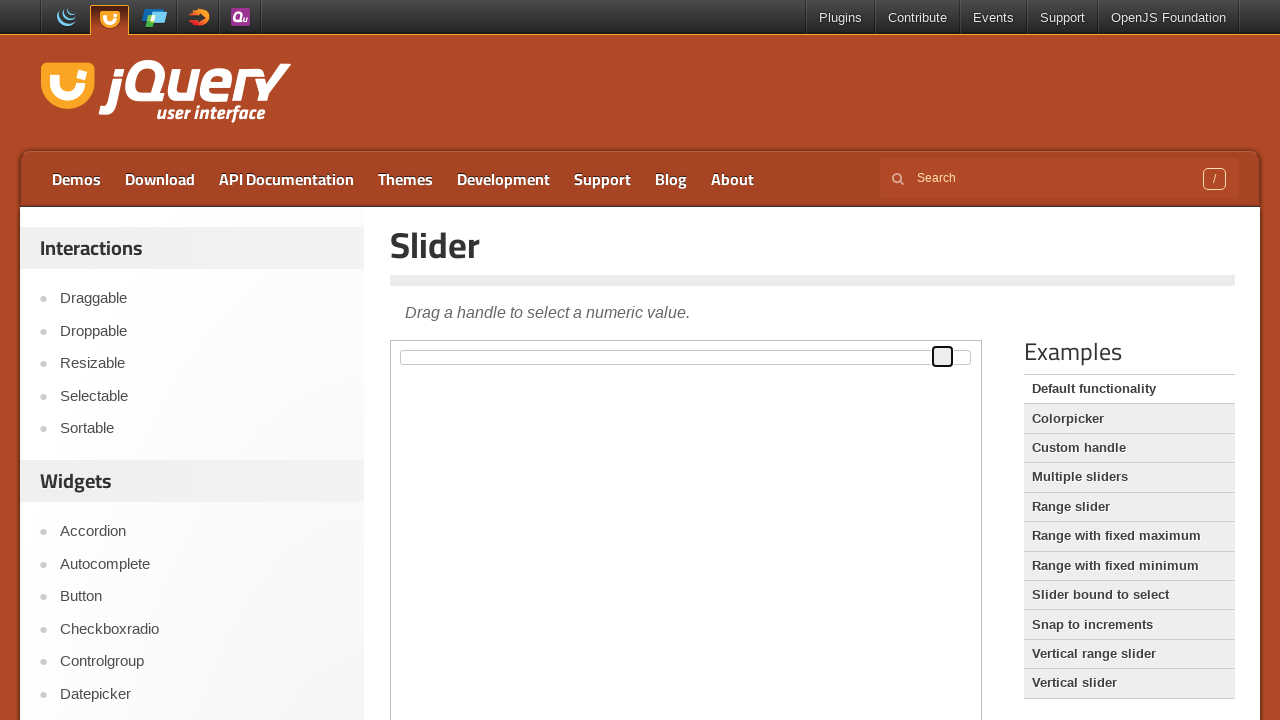